Tests sorting the Due column in ascending order on a table using CSS pseudo-class selectors, then verifies the numerical values are correctly sorted.

Starting URL: http://the-internet.herokuapp.com/tables

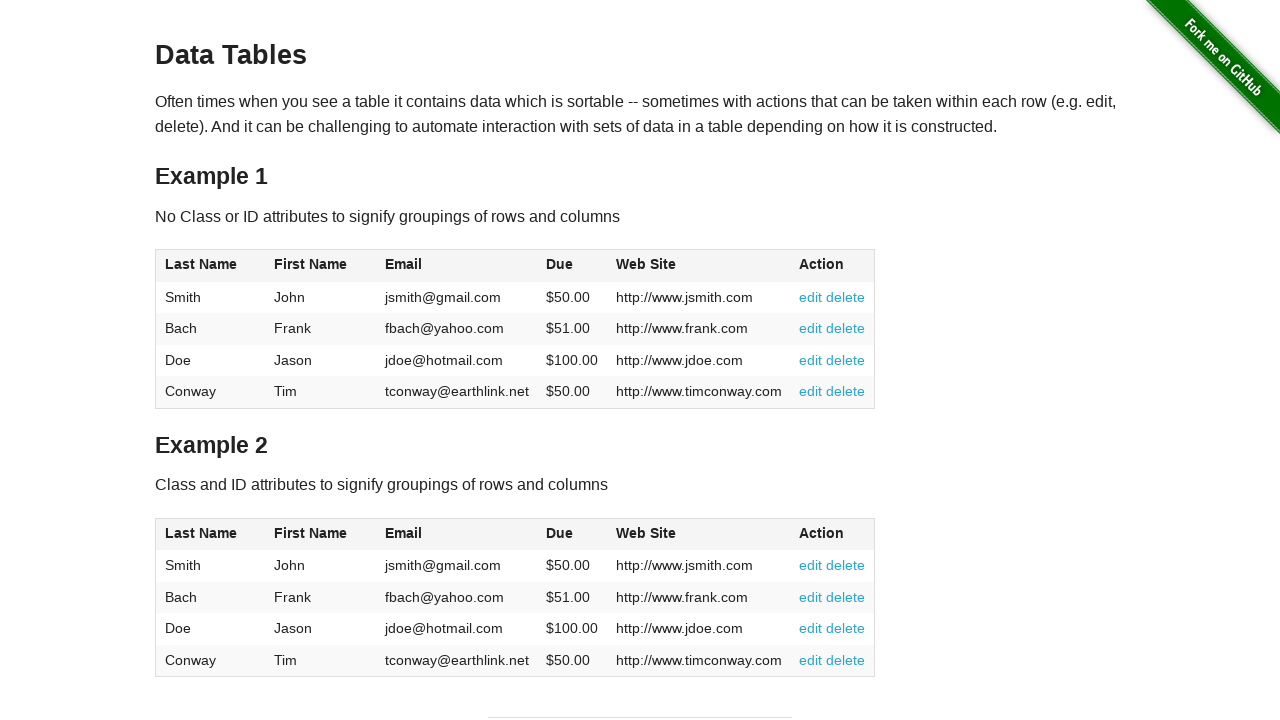

Clicked Due column header (4th column) to sort ascending at (572, 266) on #table1 thead tr th:nth-child(4)
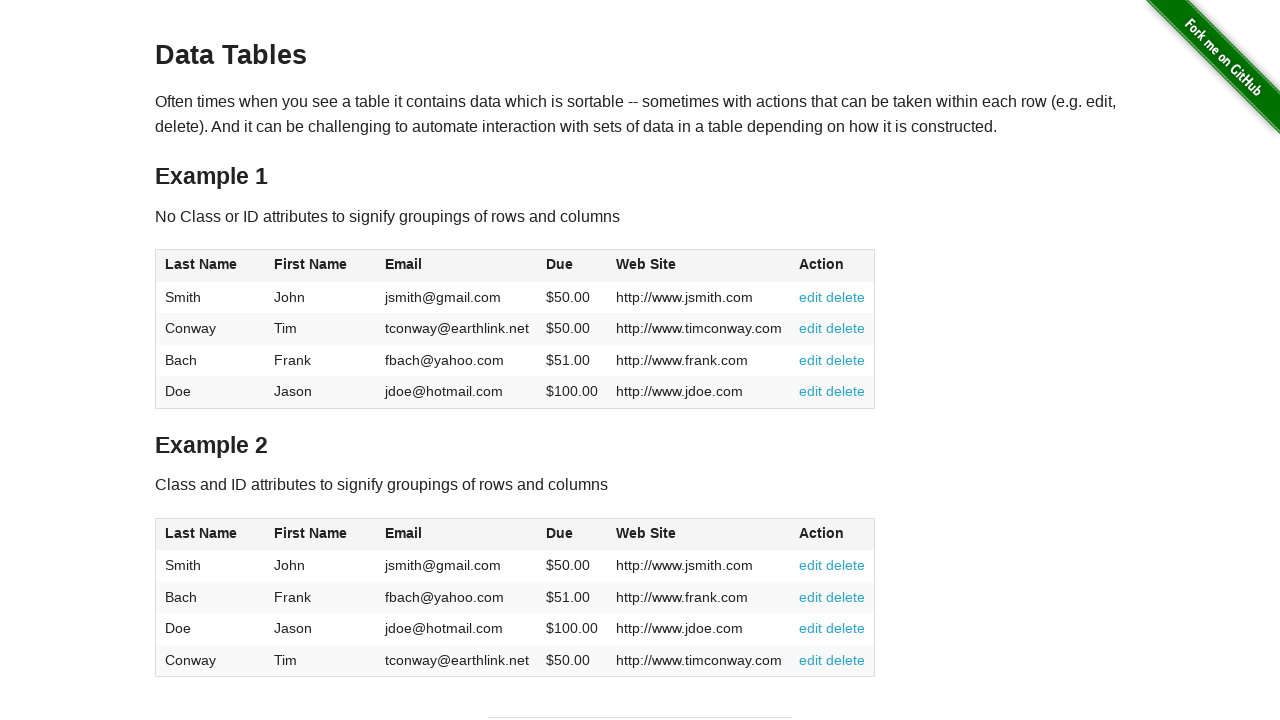

Due column cells loaded and ready
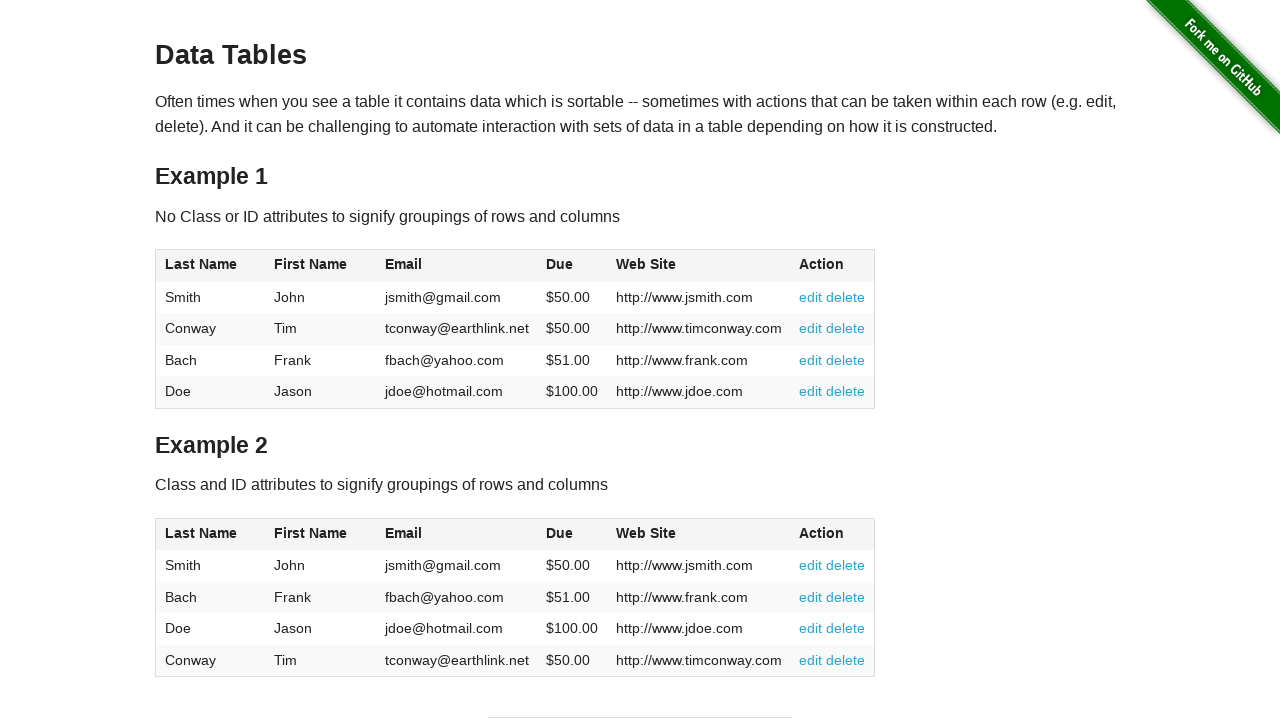

Retrieved all Due column cell elements
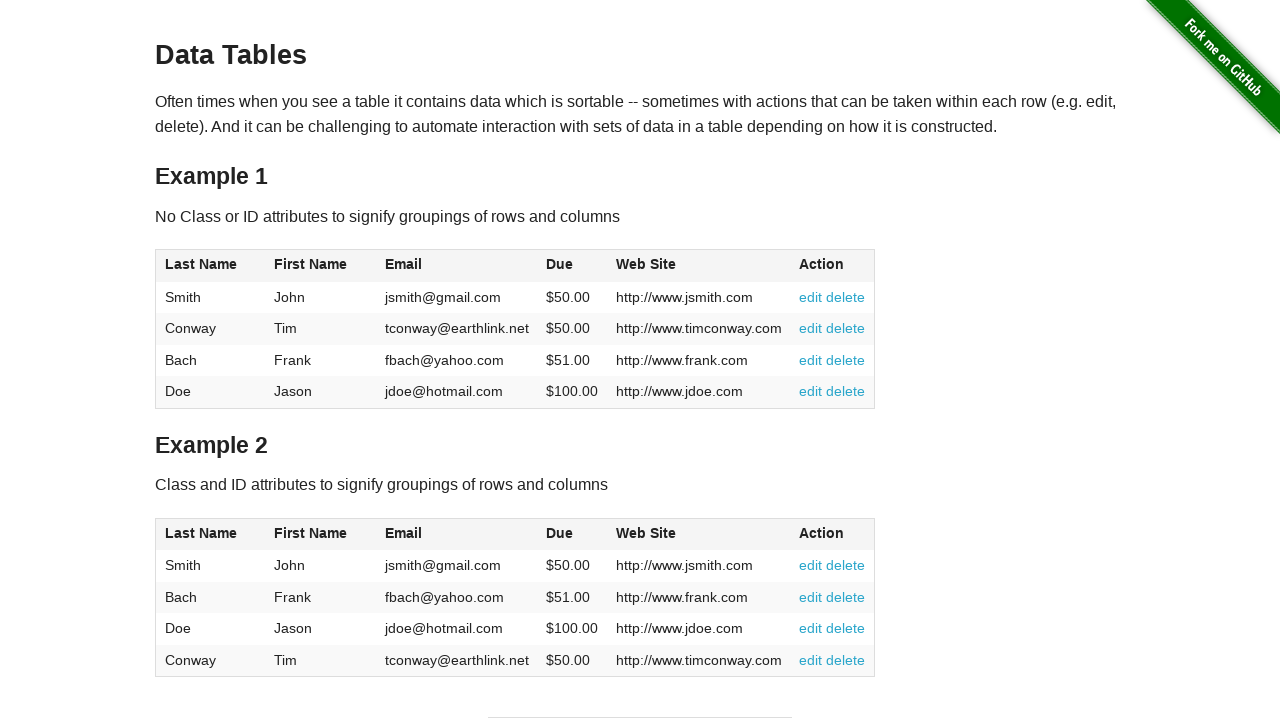

Extracted numerical values from Due column: [50.0, 50.0, 51.0, 100.0]
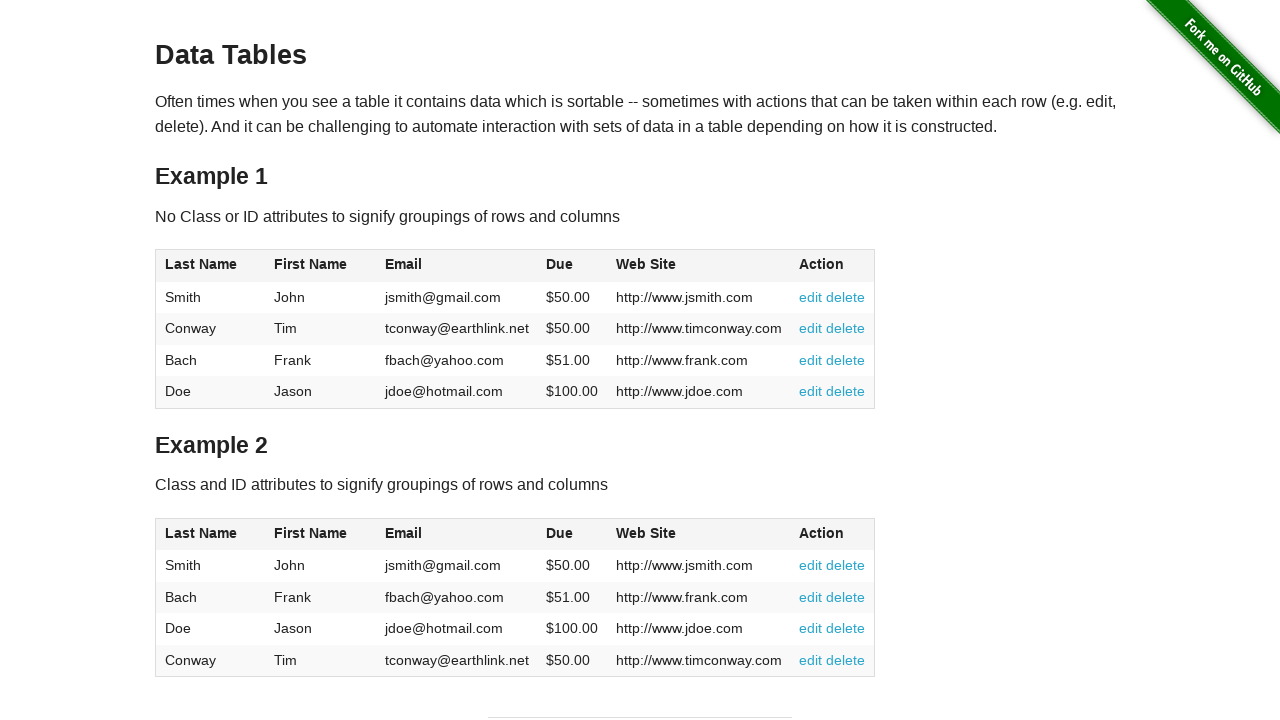

Verified Due column is sorted in ascending order
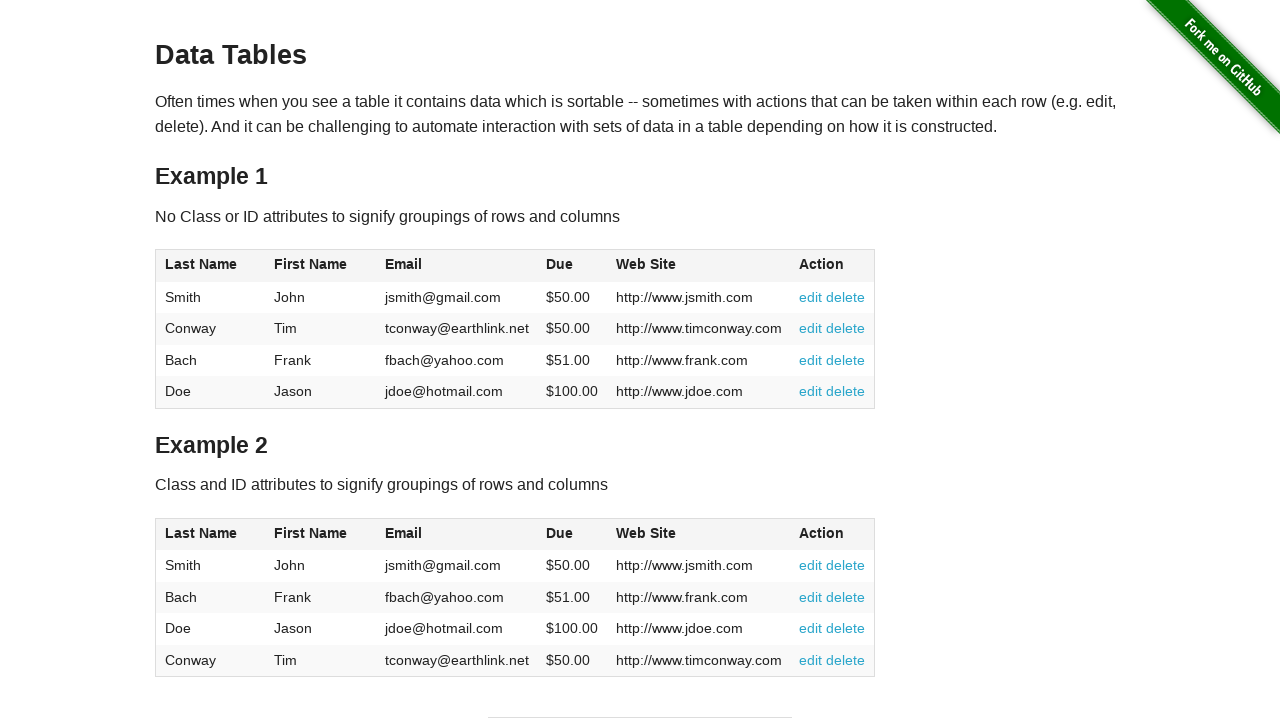

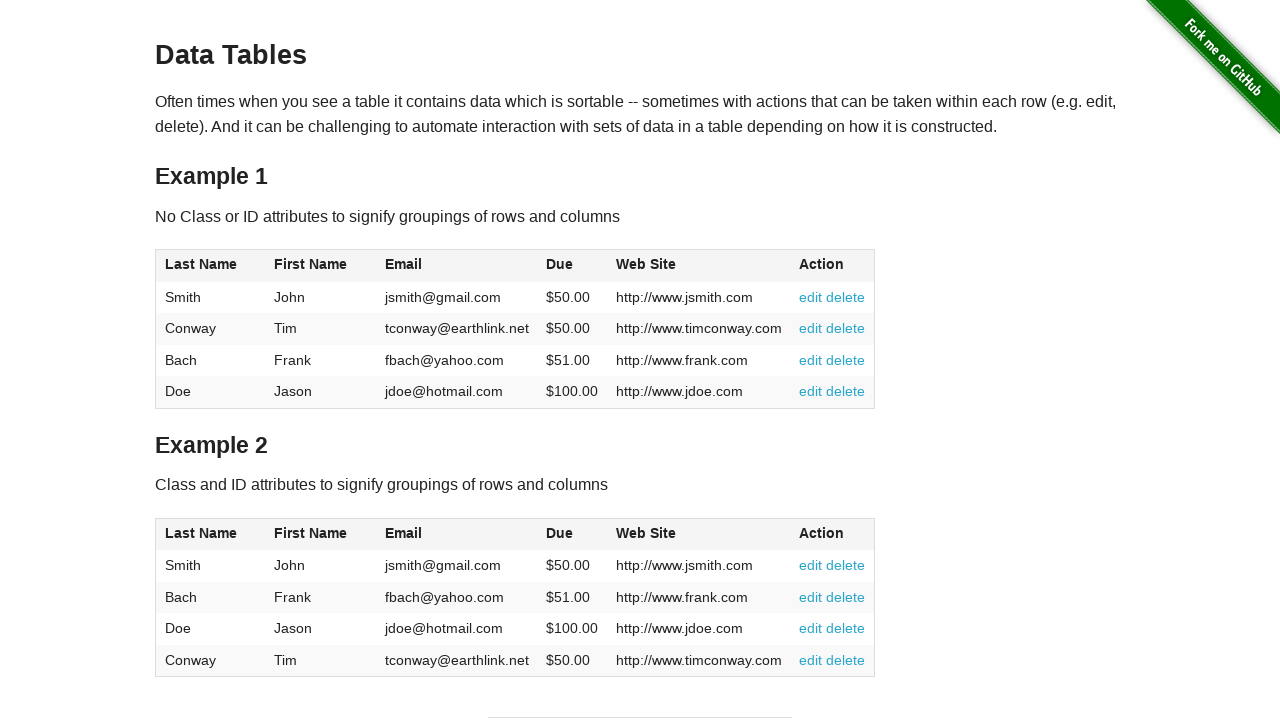